Navigates to Flipkart homepage and verifies the page loads successfully by checking the page title and URL are accessible.

Starting URL: https://www.flipkart.com/

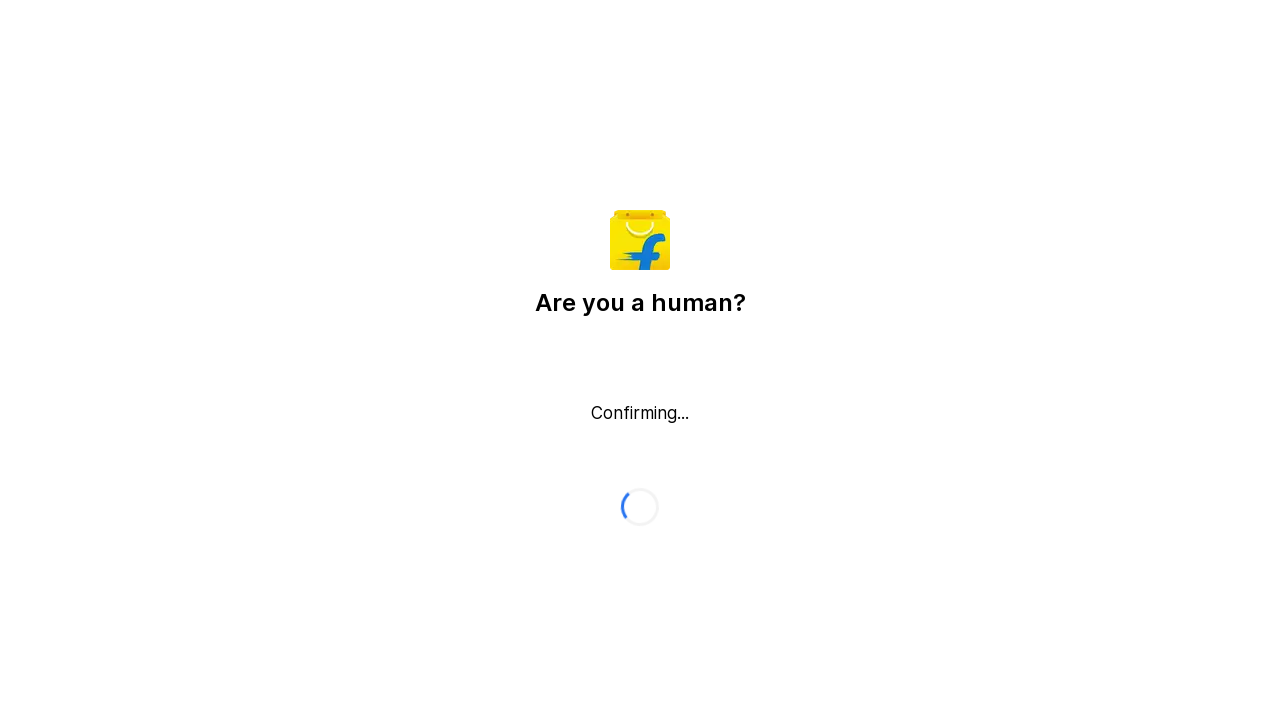

Page loaded with domcontentloaded state
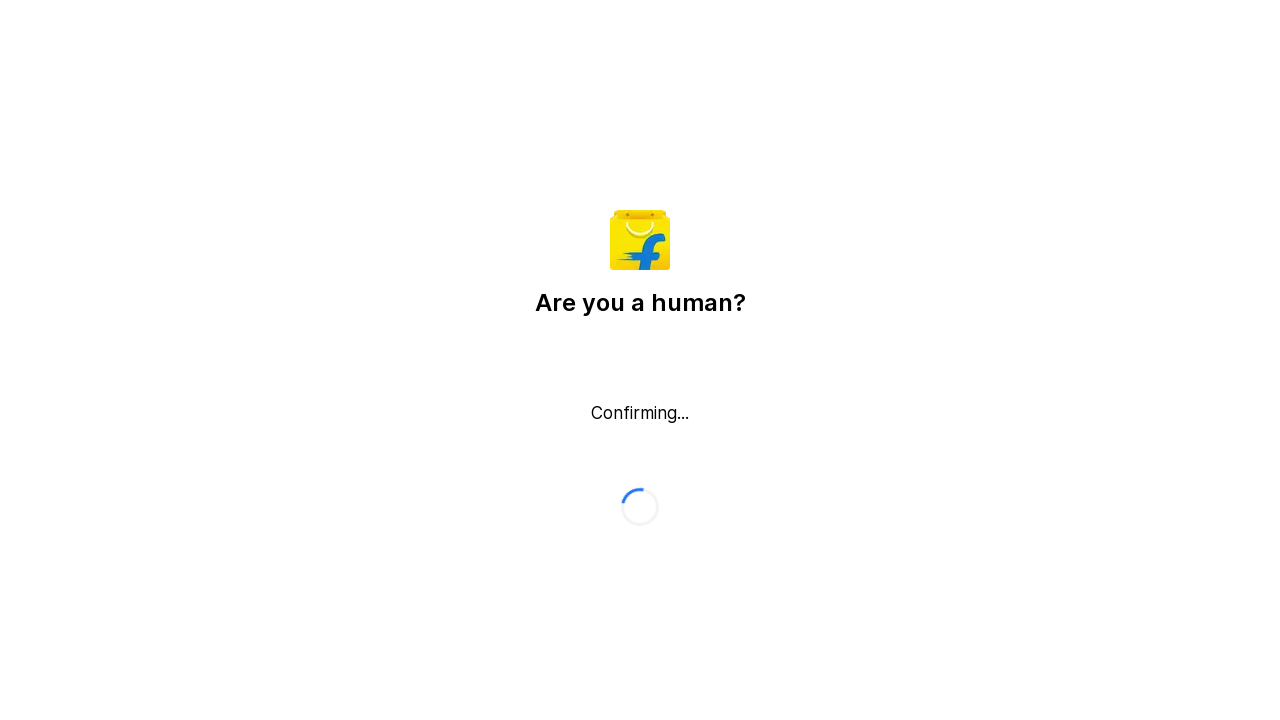

Page title verified and is not None
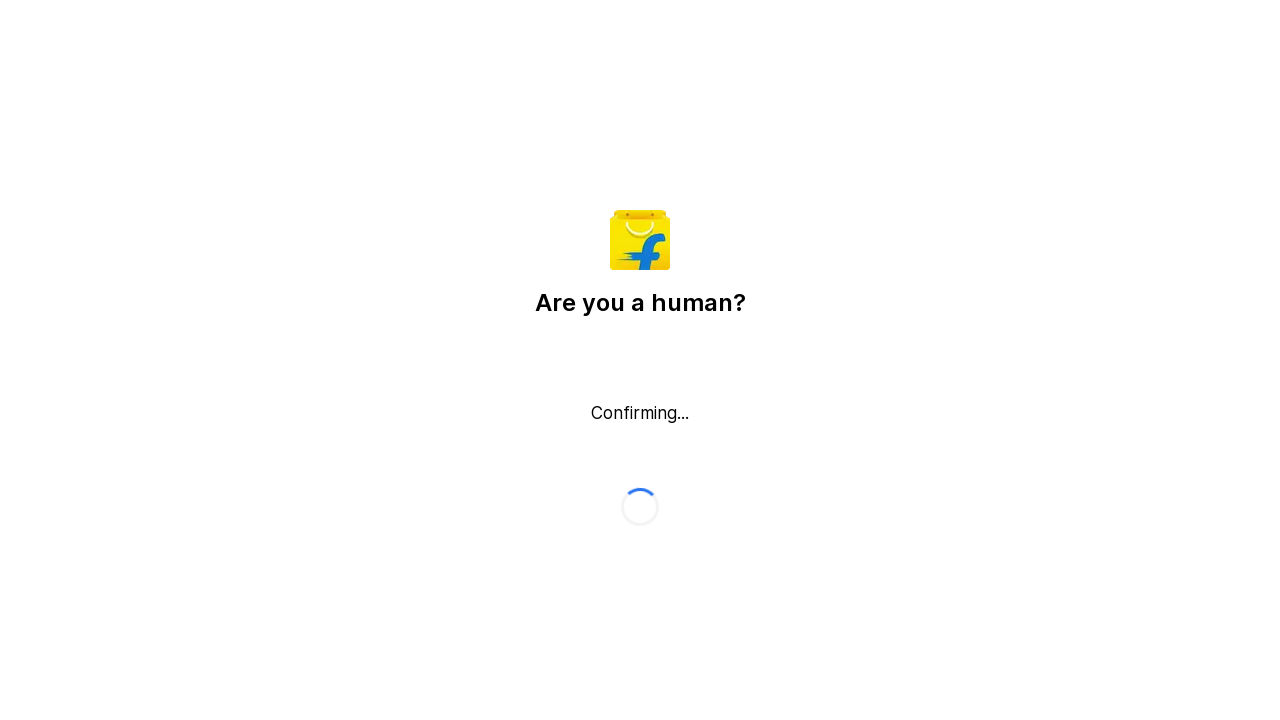

Verified URL contains 'flipkart.com'
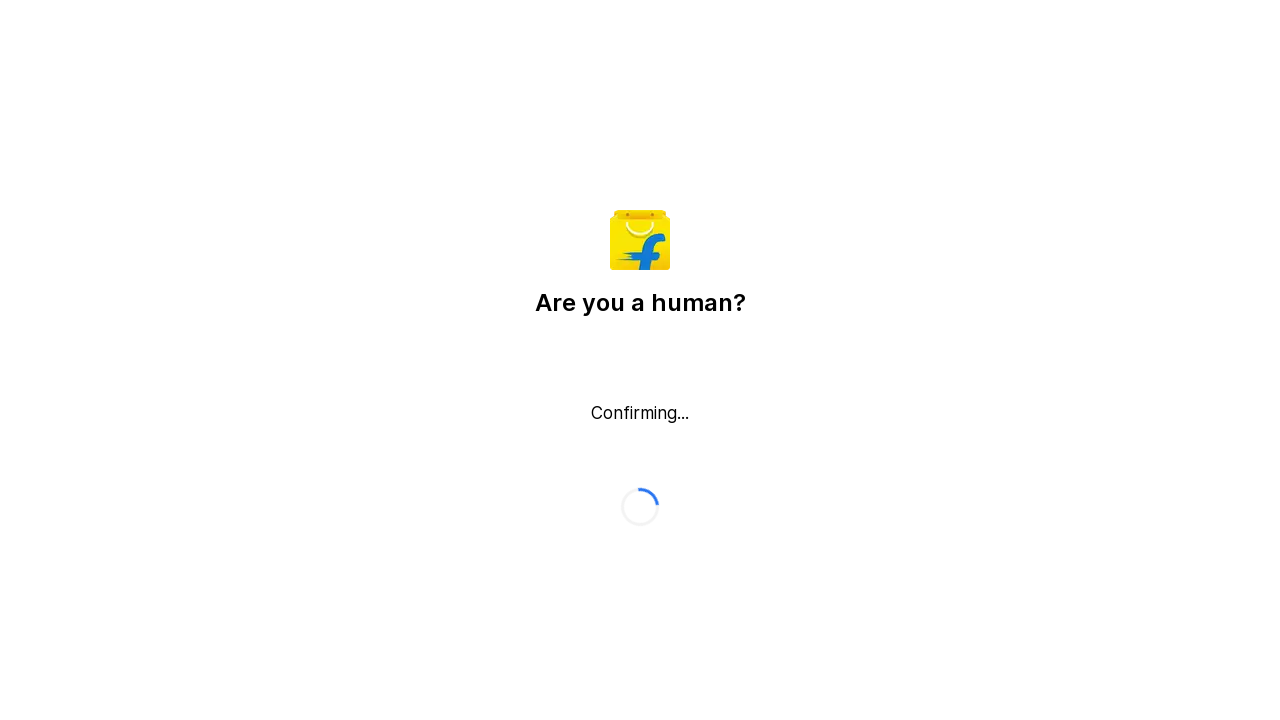

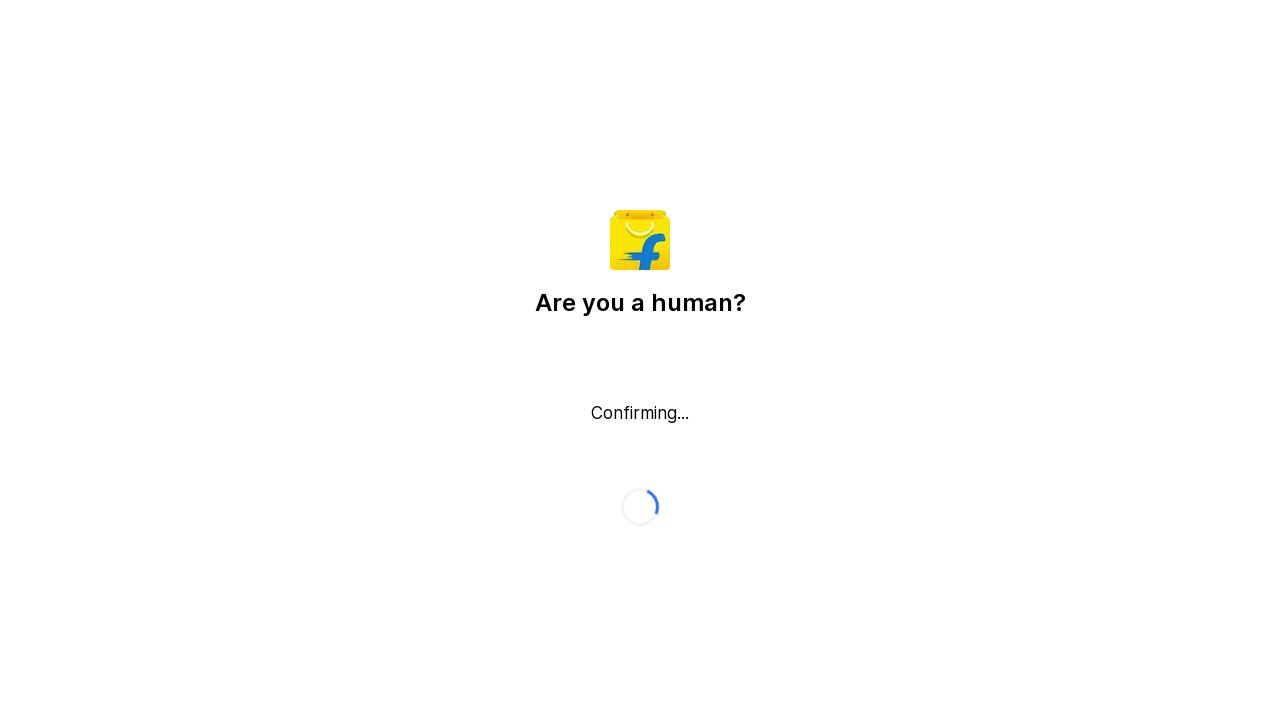